Tests that the counter displays the current number of todo items

Starting URL: https://demo.playwright.dev/todomvc

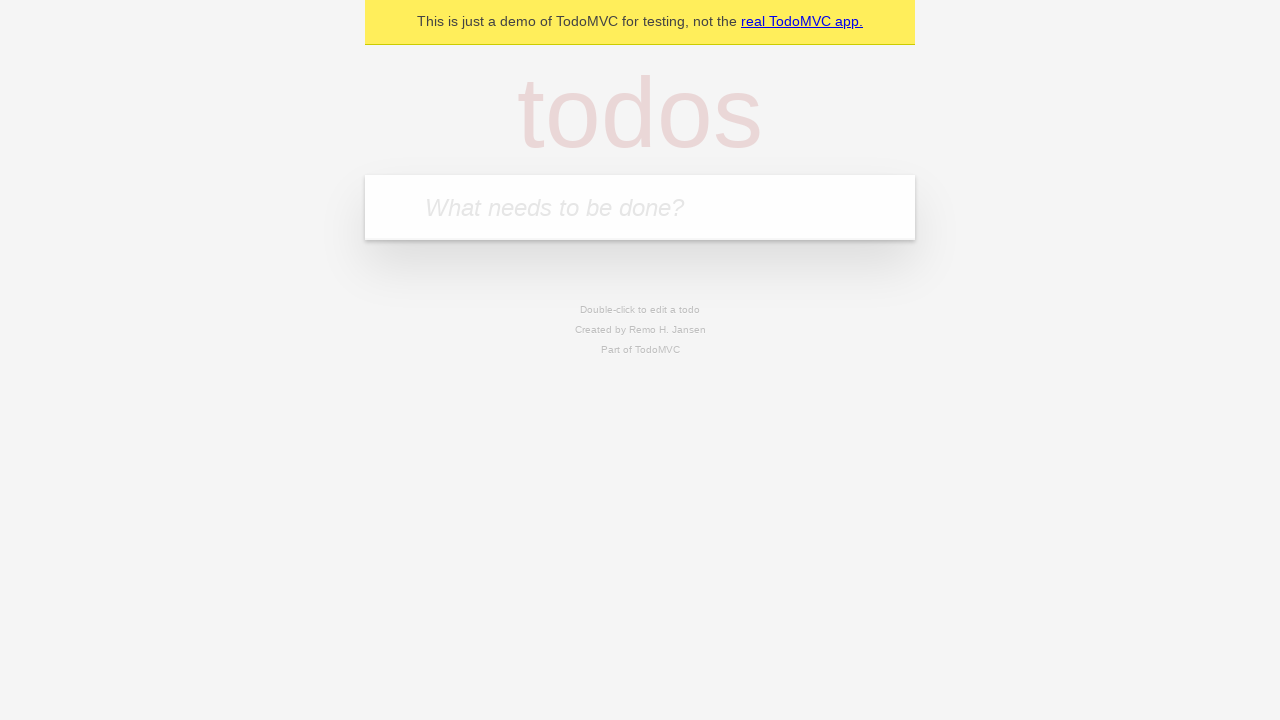

Filled todo input with 'buy some cheese' on internal:attr=[placeholder="What needs to be done?"i]
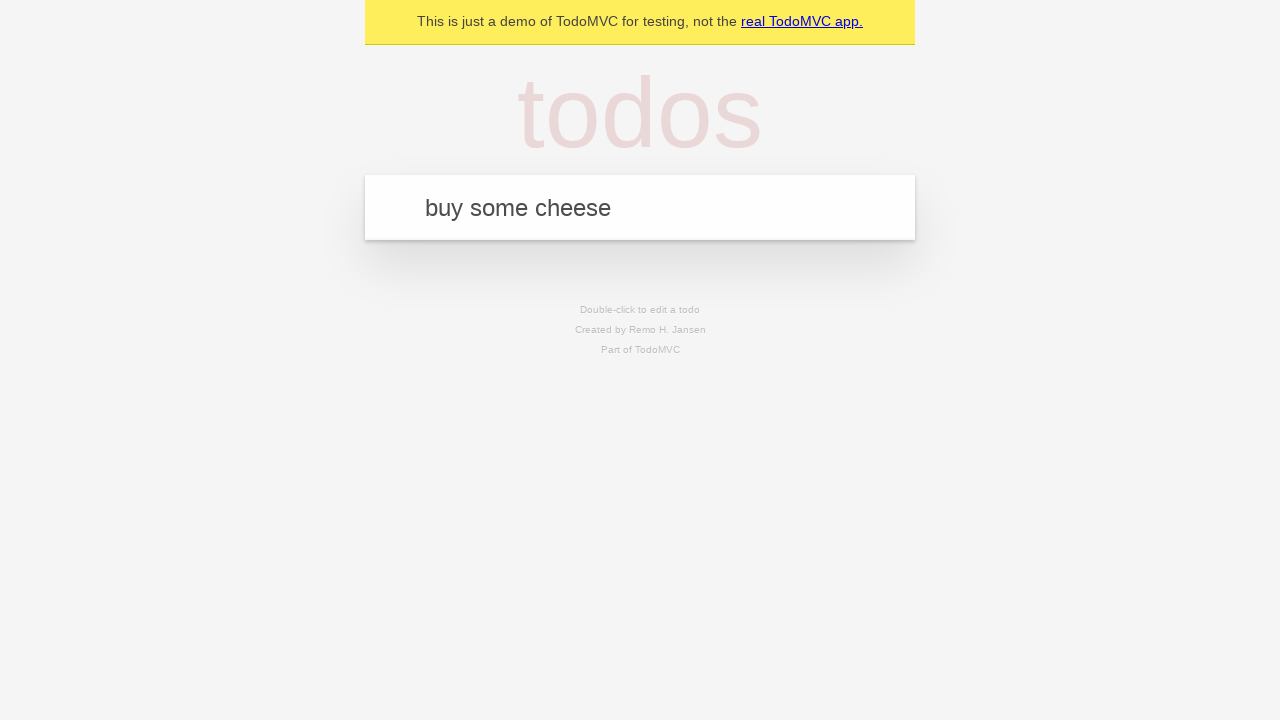

Pressed Enter to add first todo item on internal:attr=[placeholder="What needs to be done?"i]
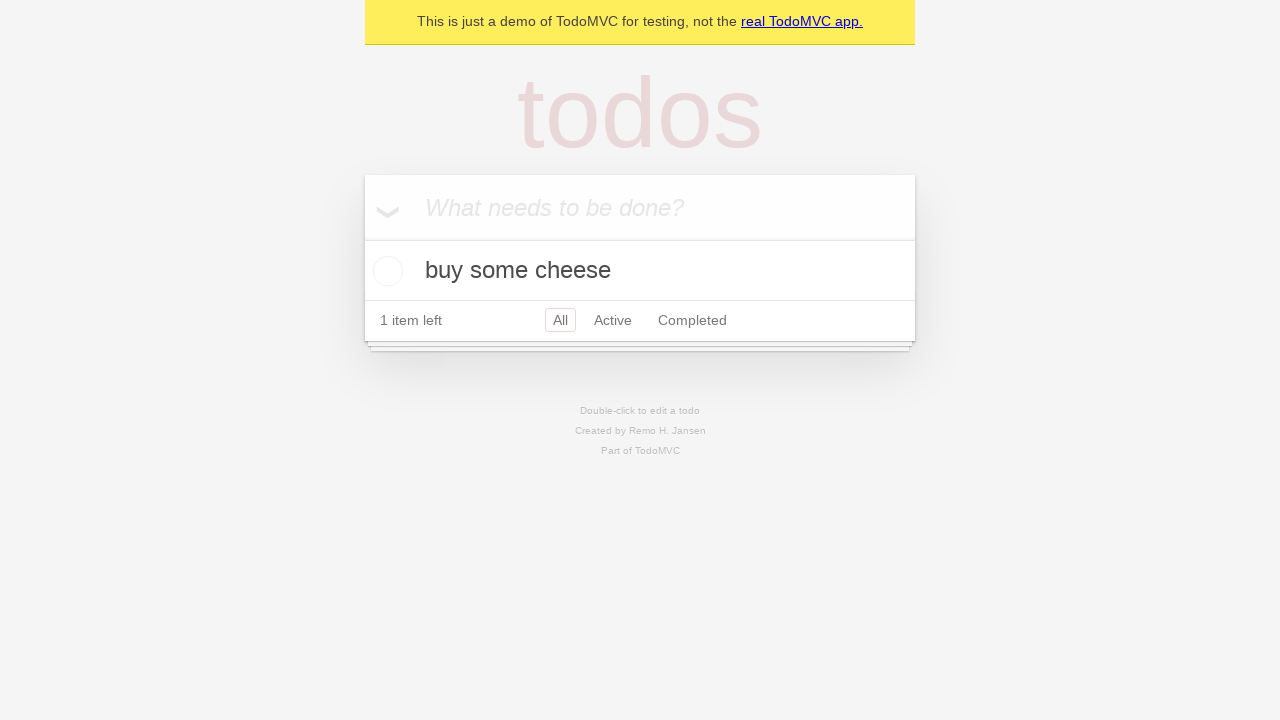

Todo counter element loaded after adding first item
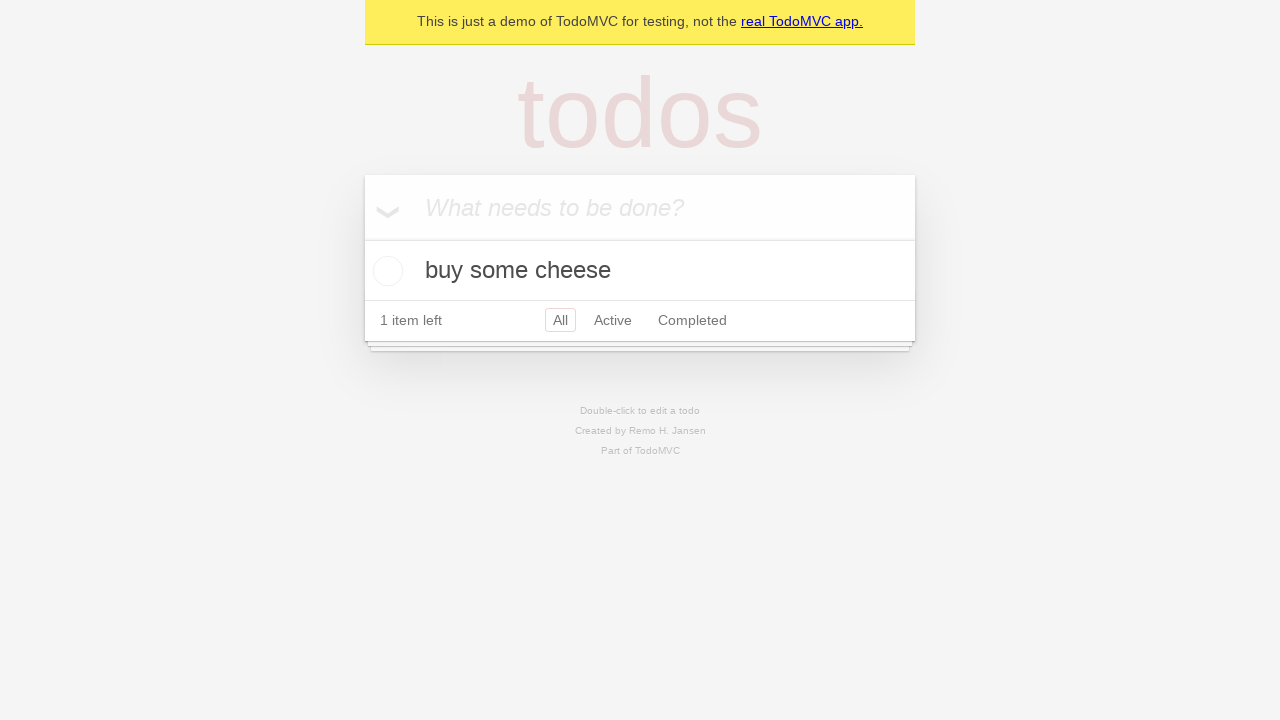

Filled todo input with 'feed the cat' on internal:attr=[placeholder="What needs to be done?"i]
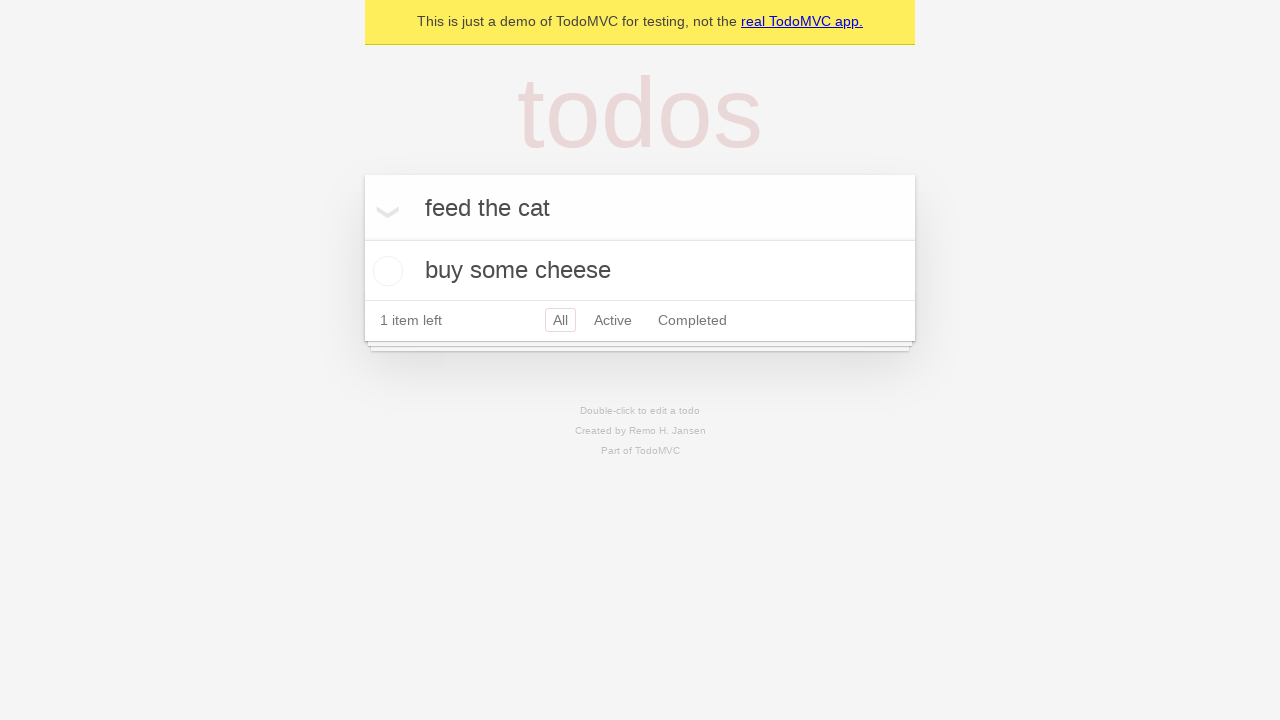

Pressed Enter to add second todo item on internal:attr=[placeholder="What needs to be done?"i]
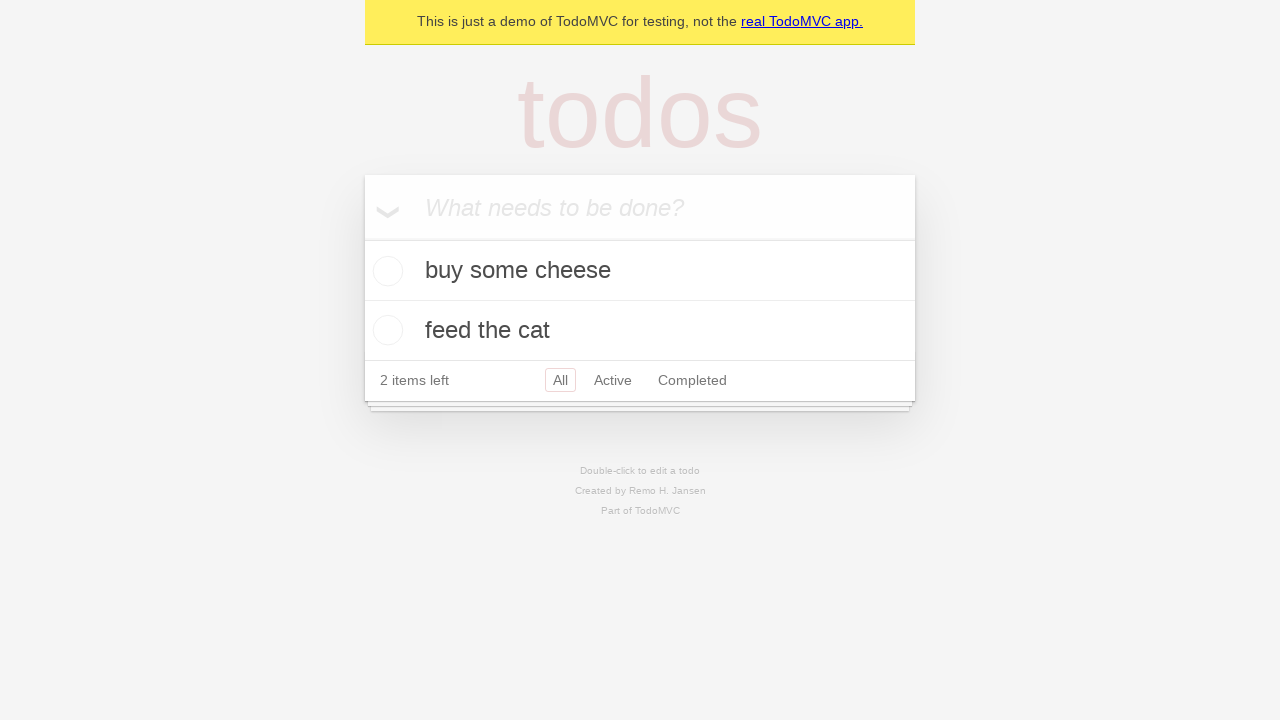

Todo counter updated to reflect 2 items
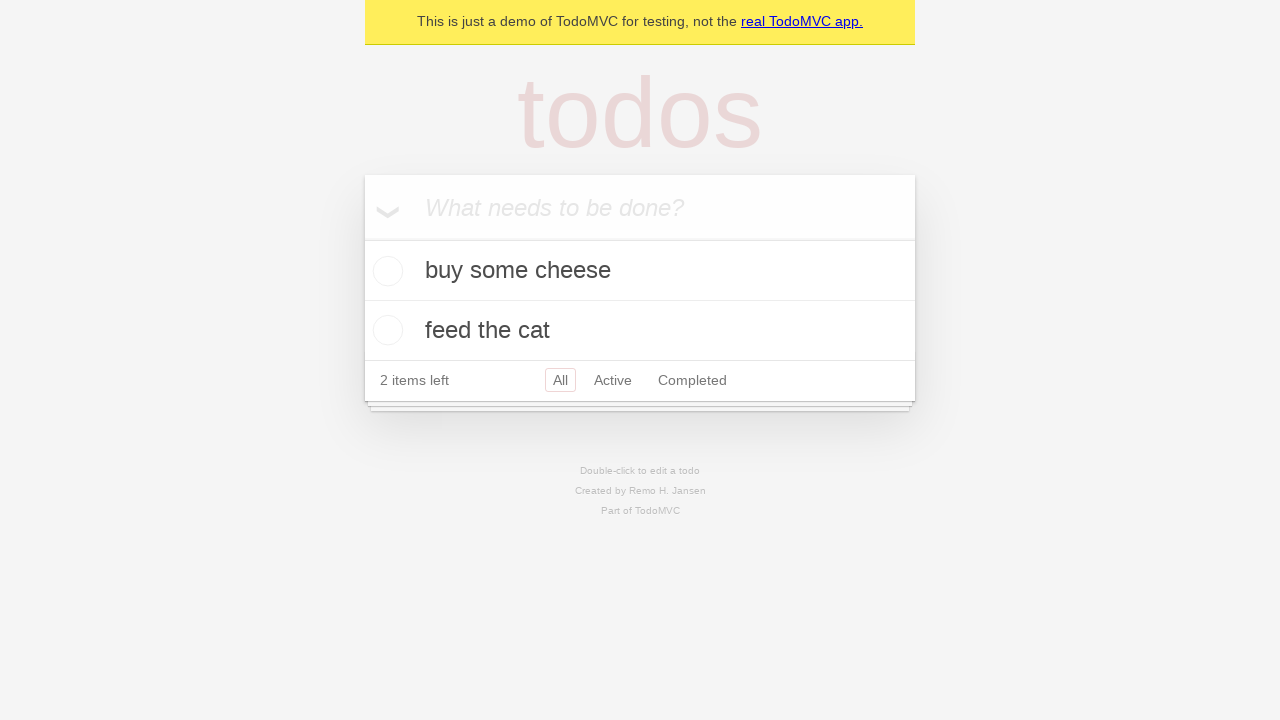

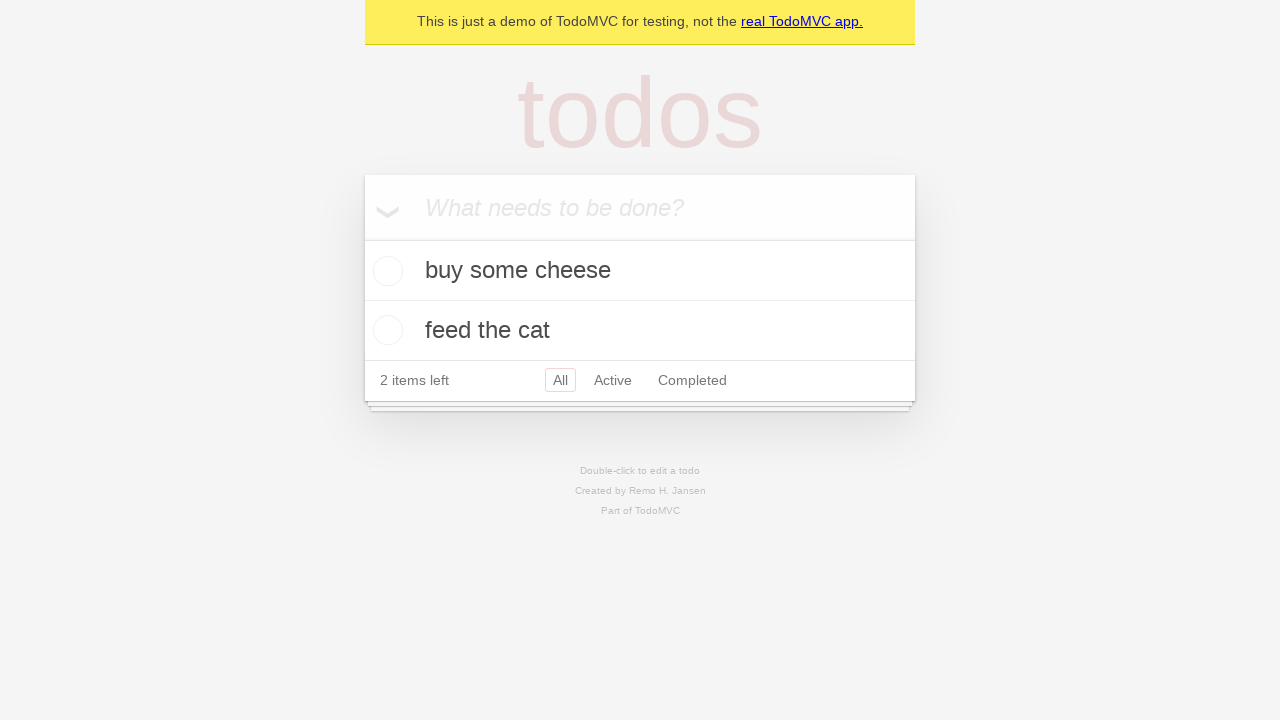